Tests dynamic page loading where the finish element is initially hidden, clicking Start button and waiting for the hidden element to become visible.

Starting URL: http://the-internet.herokuapp.com/dynamic_loading/1

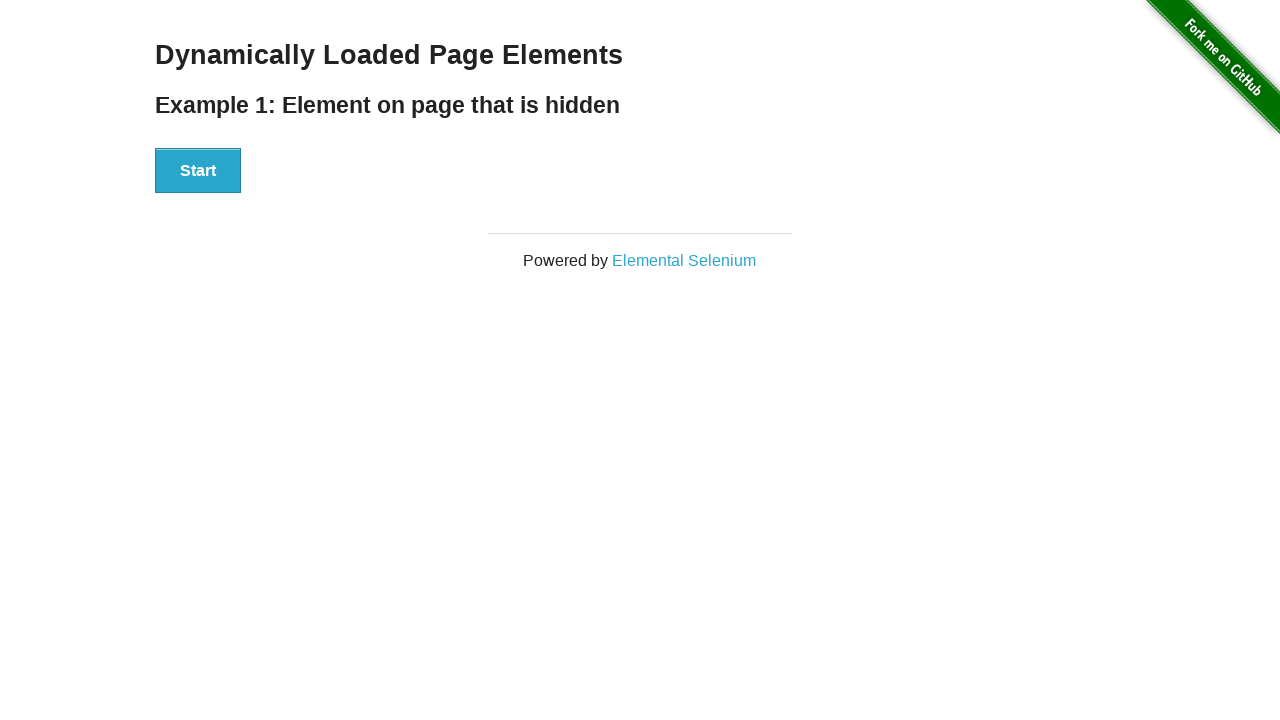

Clicked the Start button to initiate dynamic loading at (198, 171) on #start button
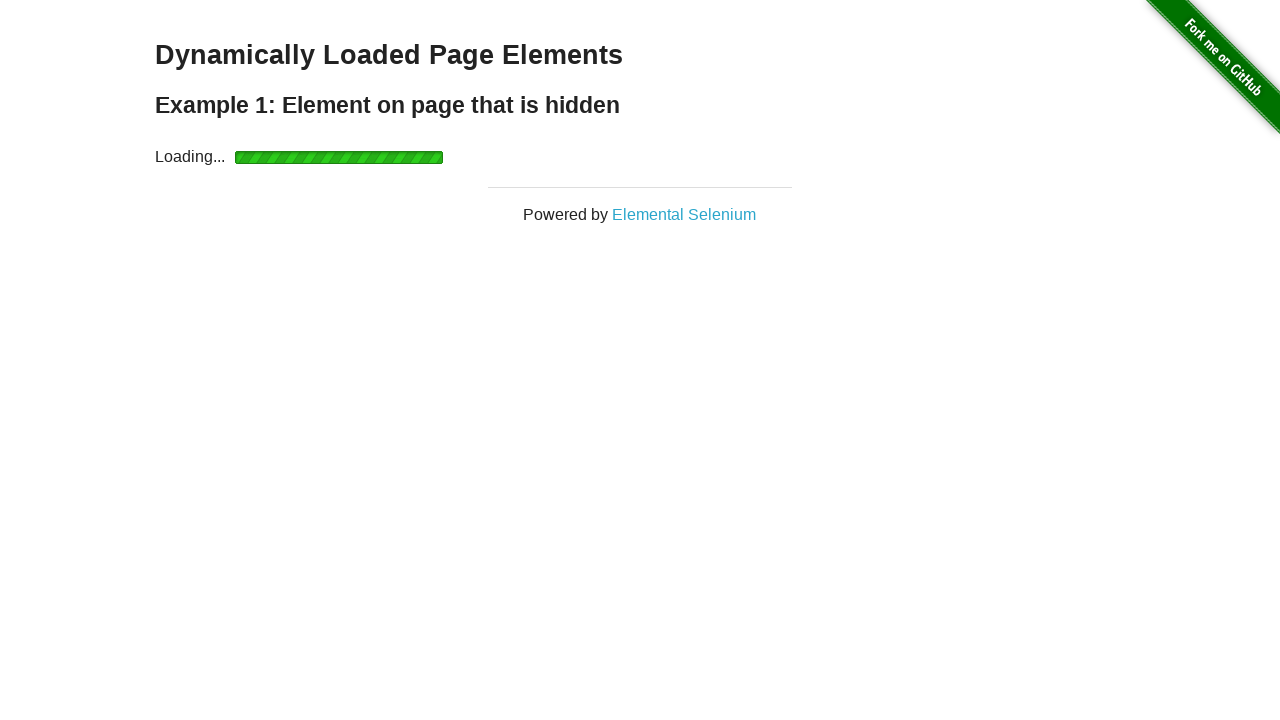

Finish element became visible after dynamic loading completed
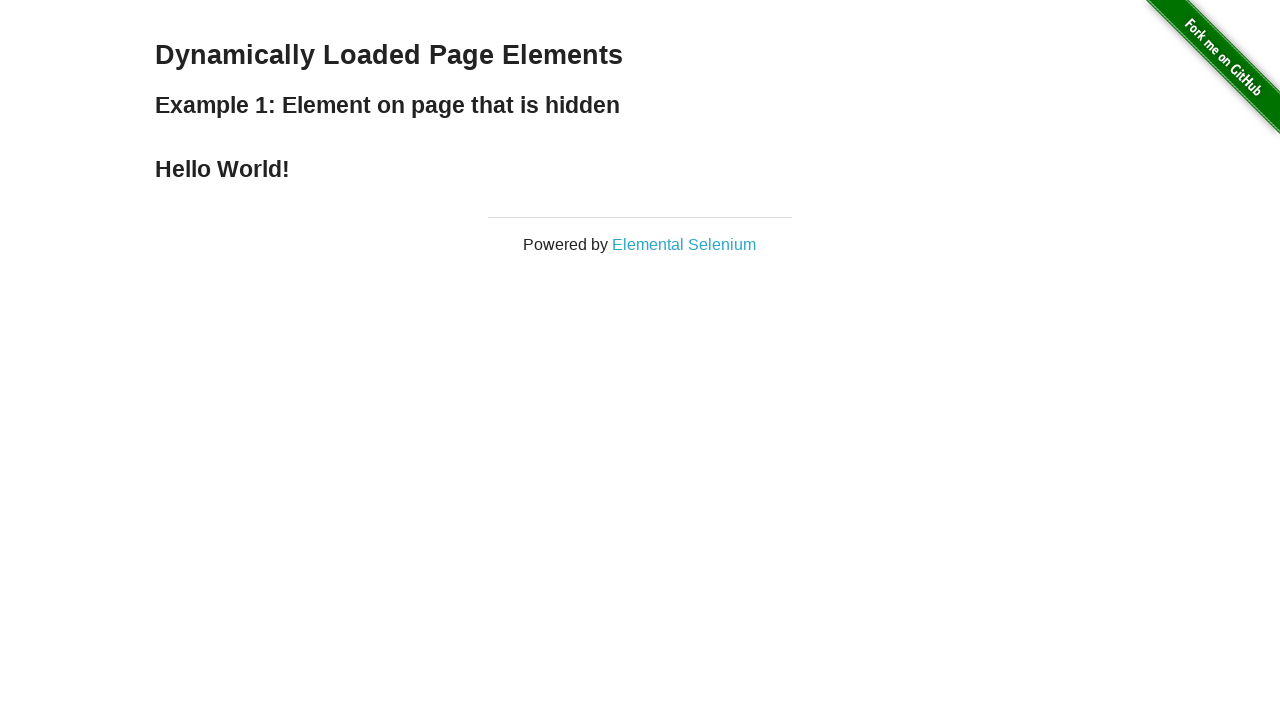

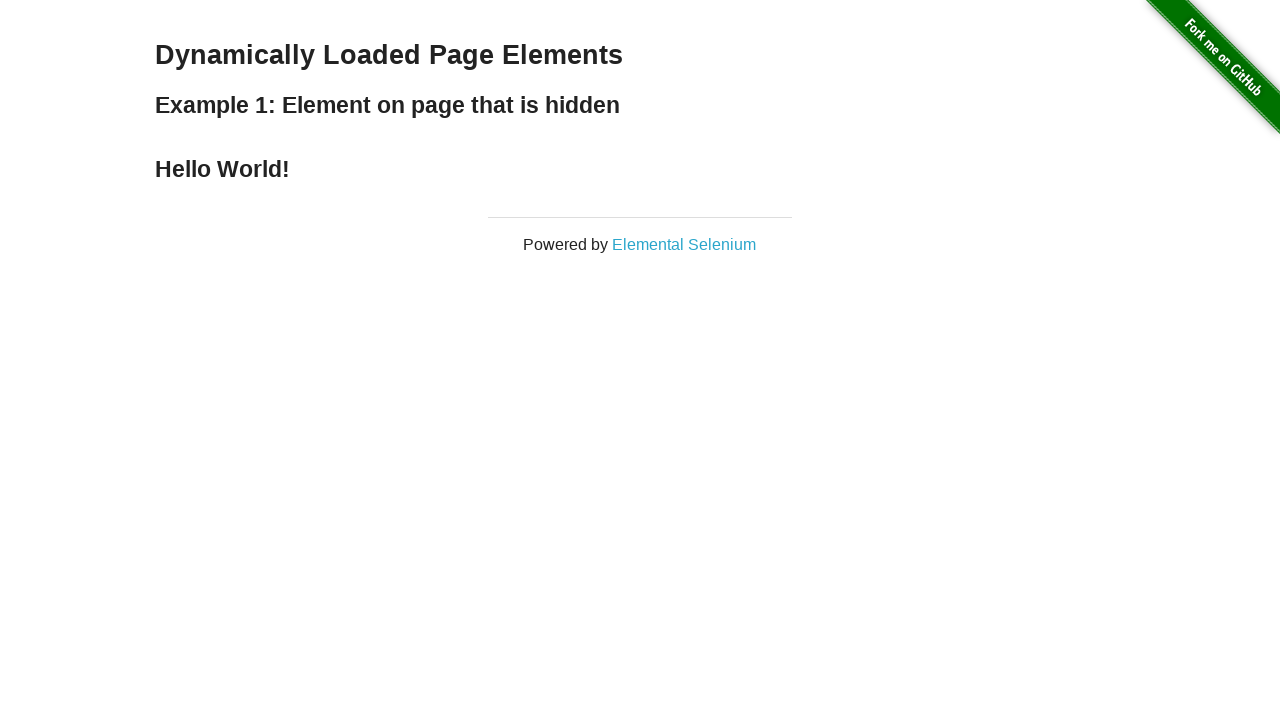